Tests link navigation by clicking a link with mathematically calculated text, then fills out a multi-field form with personal information (first name, last name, city, country) and submits it.

Starting URL: http://suninjuly.github.io/find_link_text

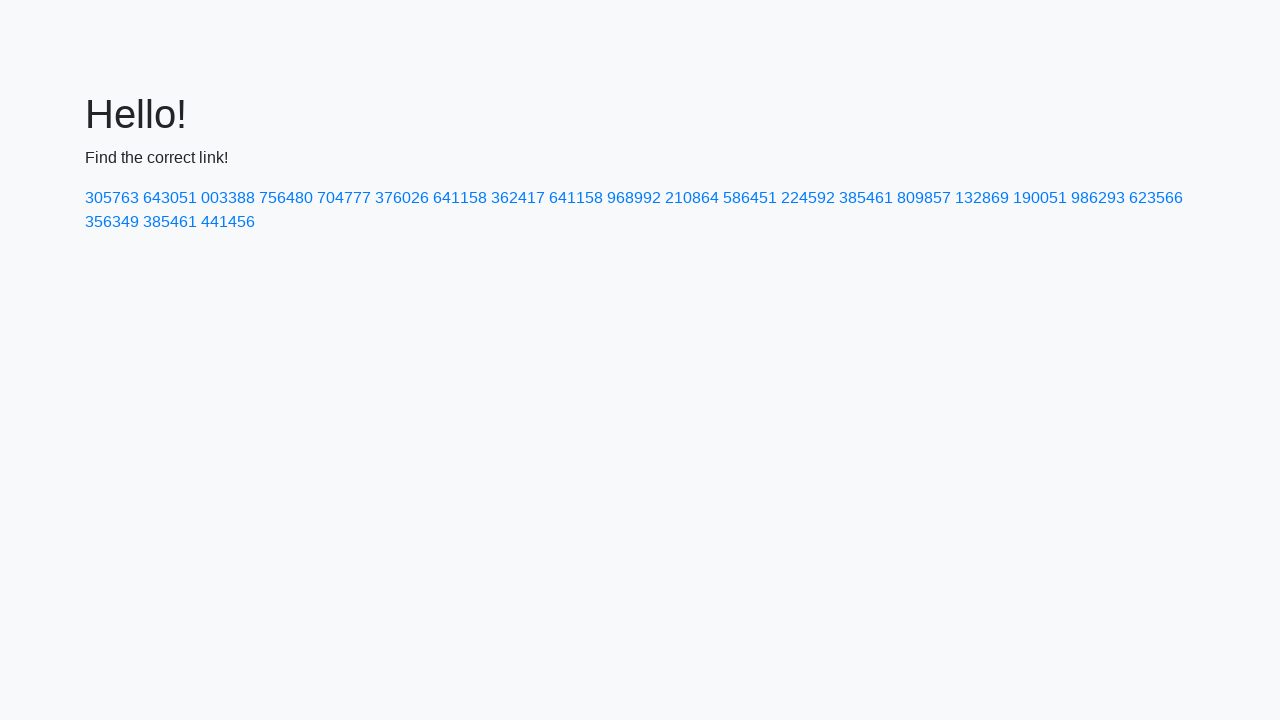

Clicked link with mathematically calculated text '224592' at (808, 198) on a:text('224592')
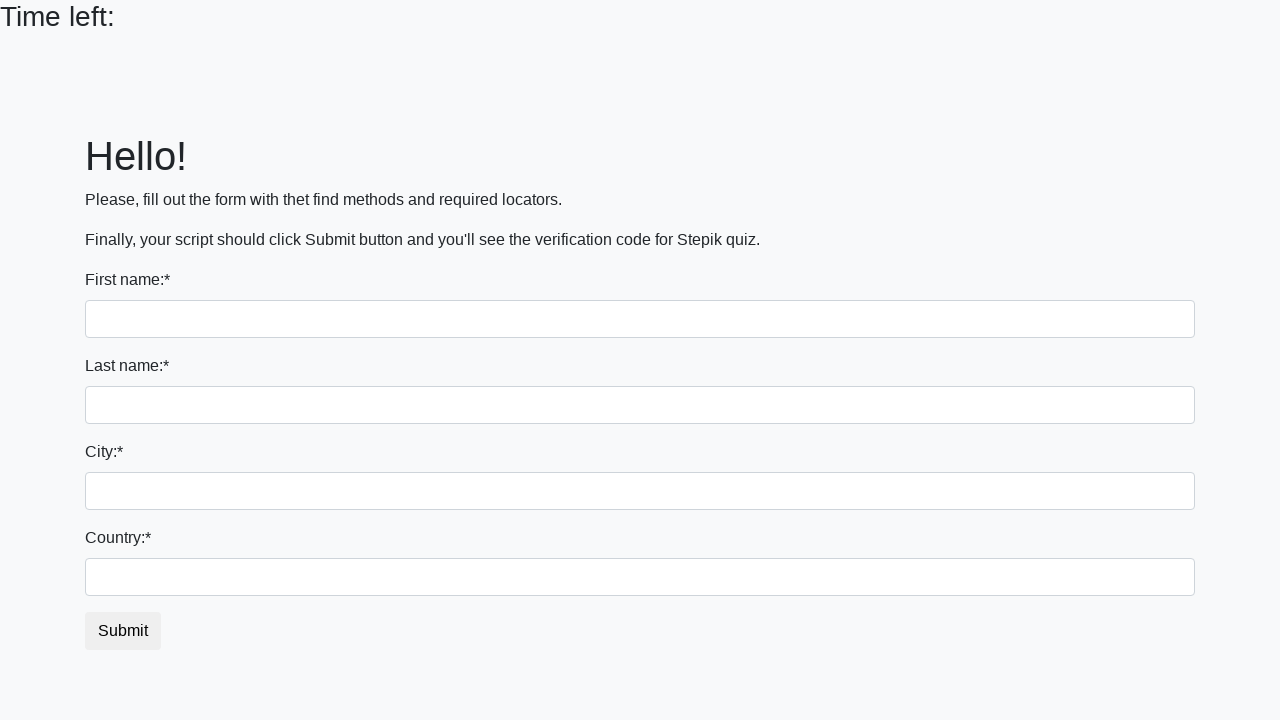

Filled first name field with 'Ivan' on input:first-of-type
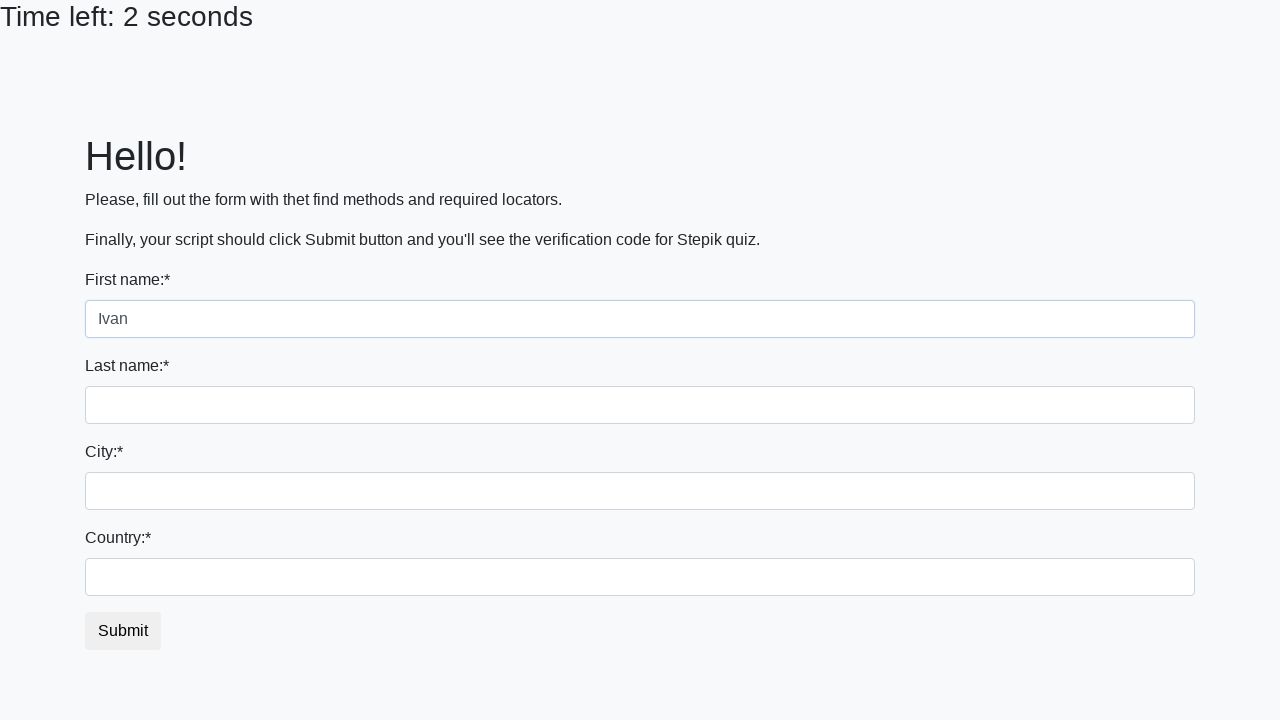

Filled last name field with 'Petrov' on input[name='last_name']
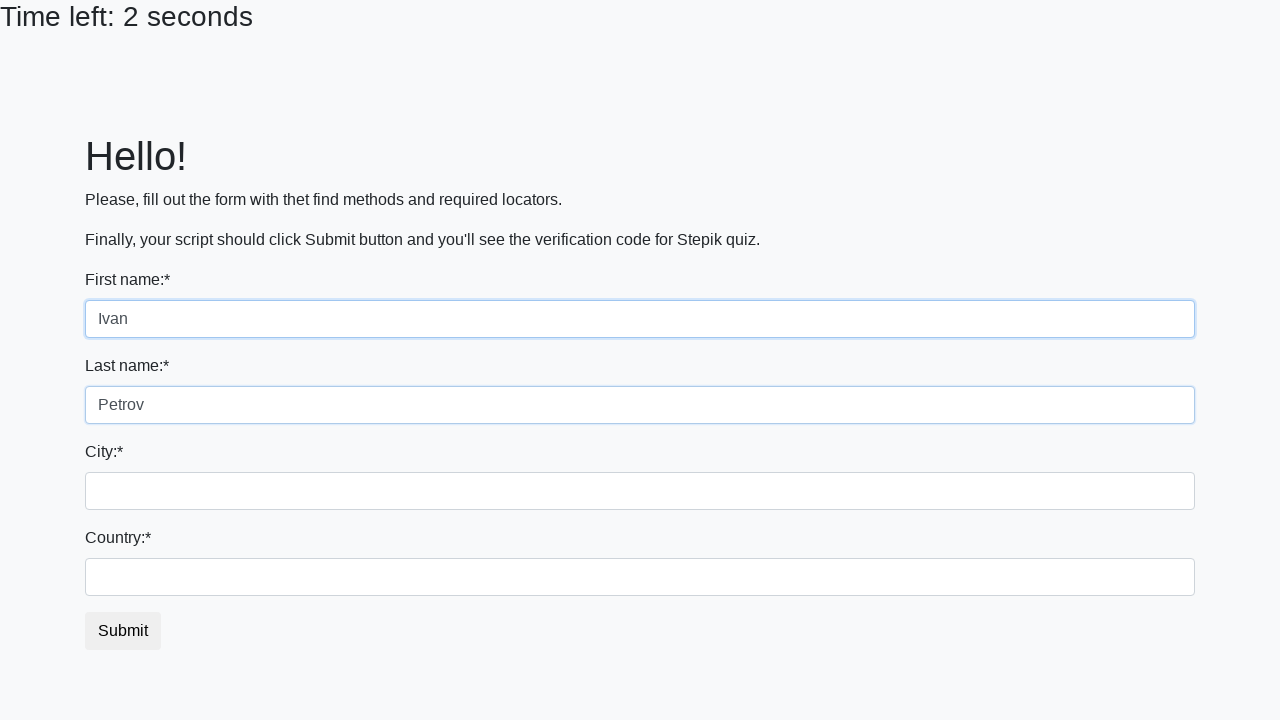

Filled city field with 'Smolensk' on input.city
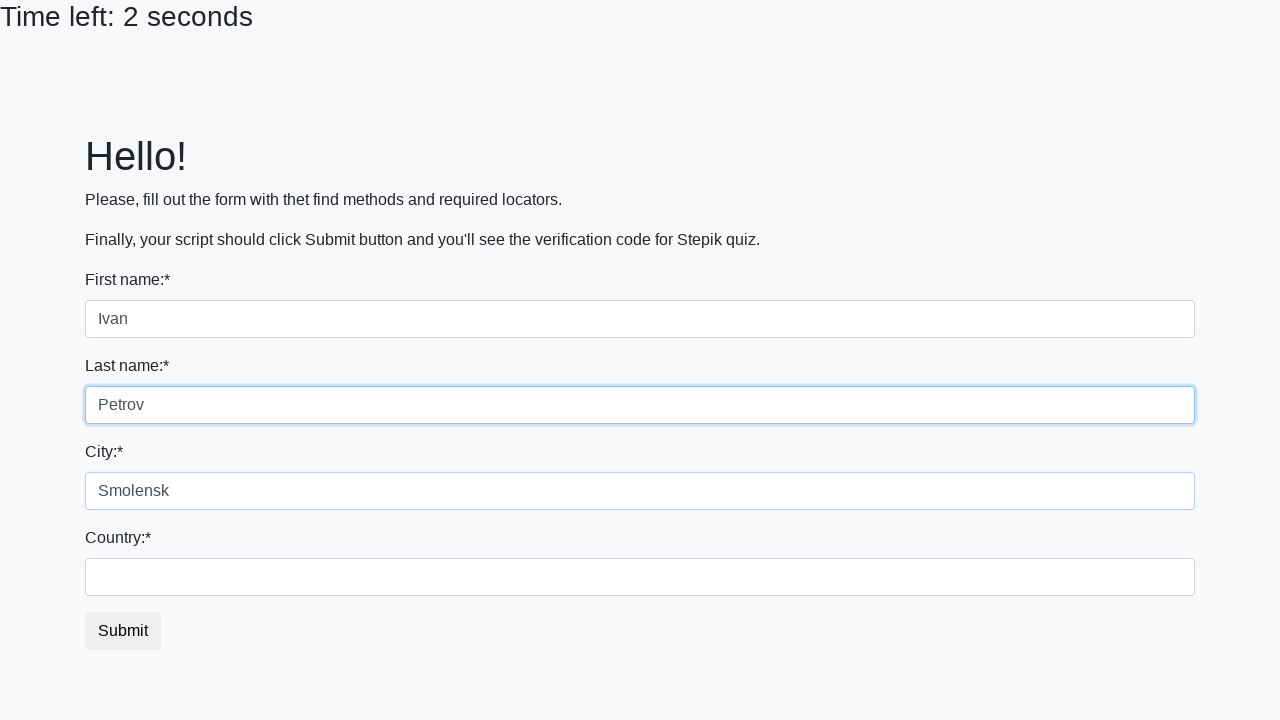

Filled country field with 'Russia' on #country
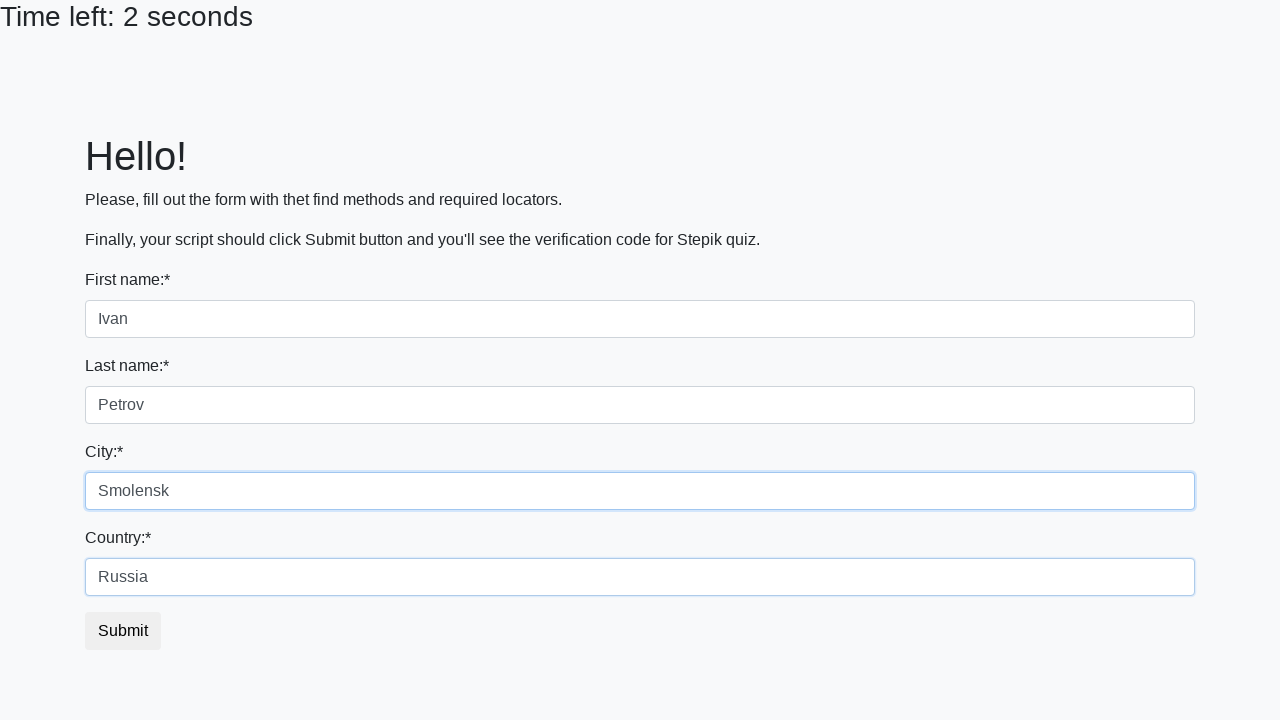

Clicked submit button to submit the form at (123, 631) on button.btn
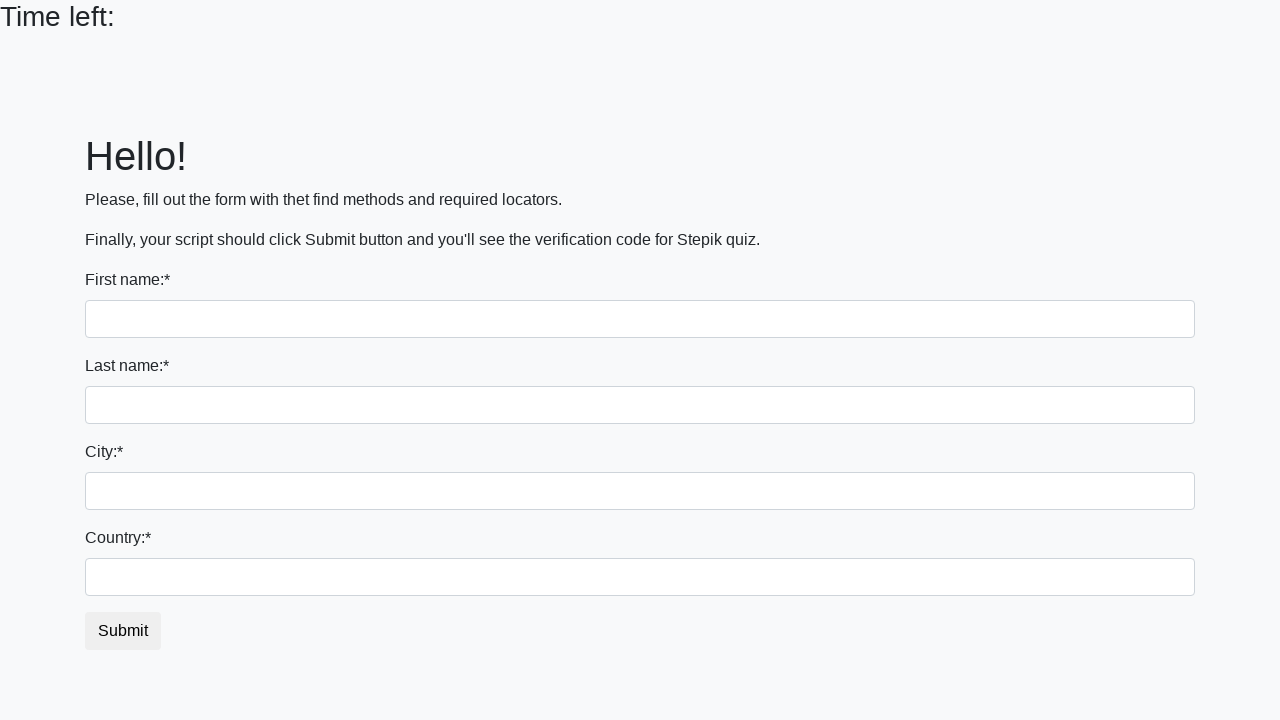

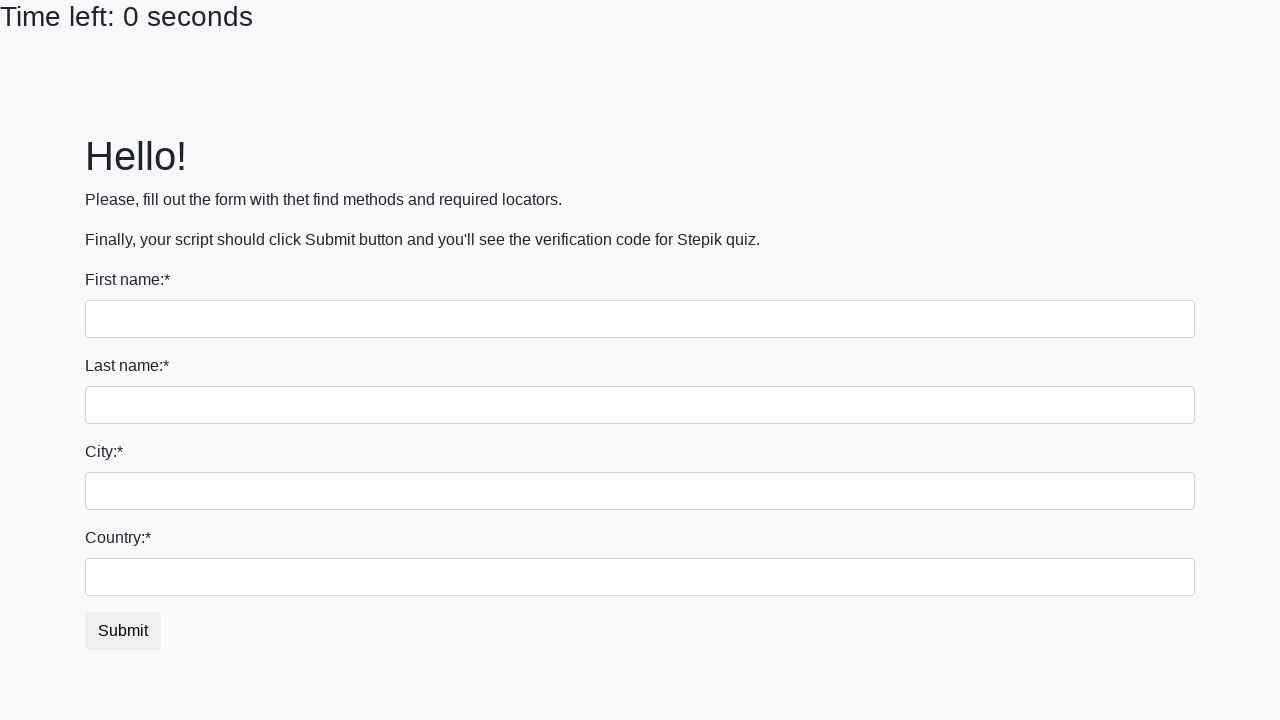